Tests hover functionality by hovering over an avatar image and verifying that additional user information (caption) becomes visible after the hover action.

Starting URL: http://the-internet.herokuapp.com/hovers

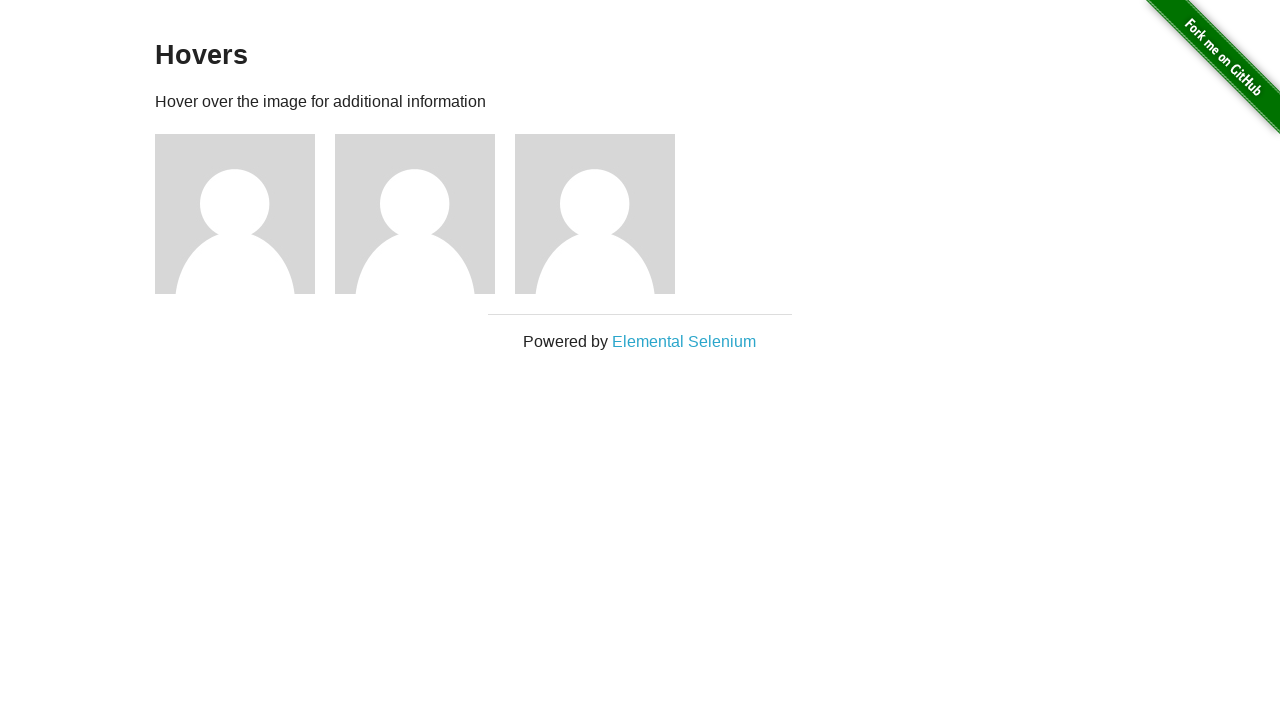

Located the first avatar/figure element
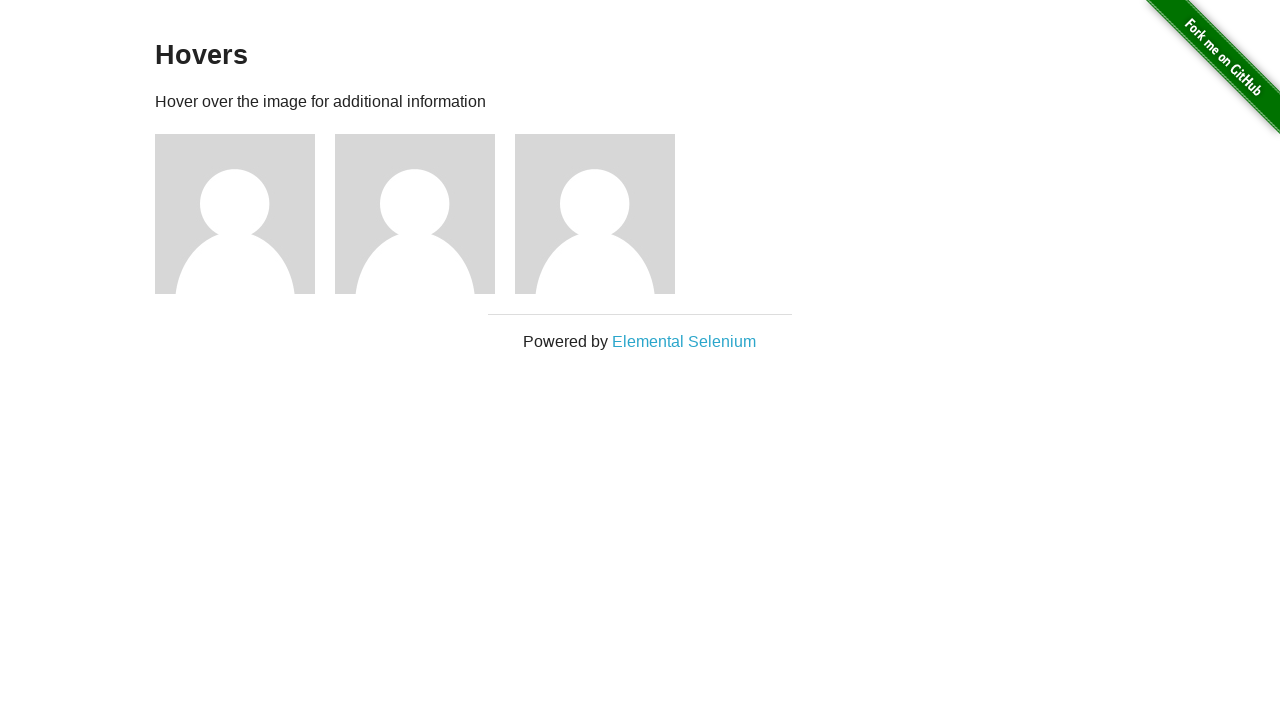

Hovered over the avatar element at (245, 214) on .figure >> nth=0
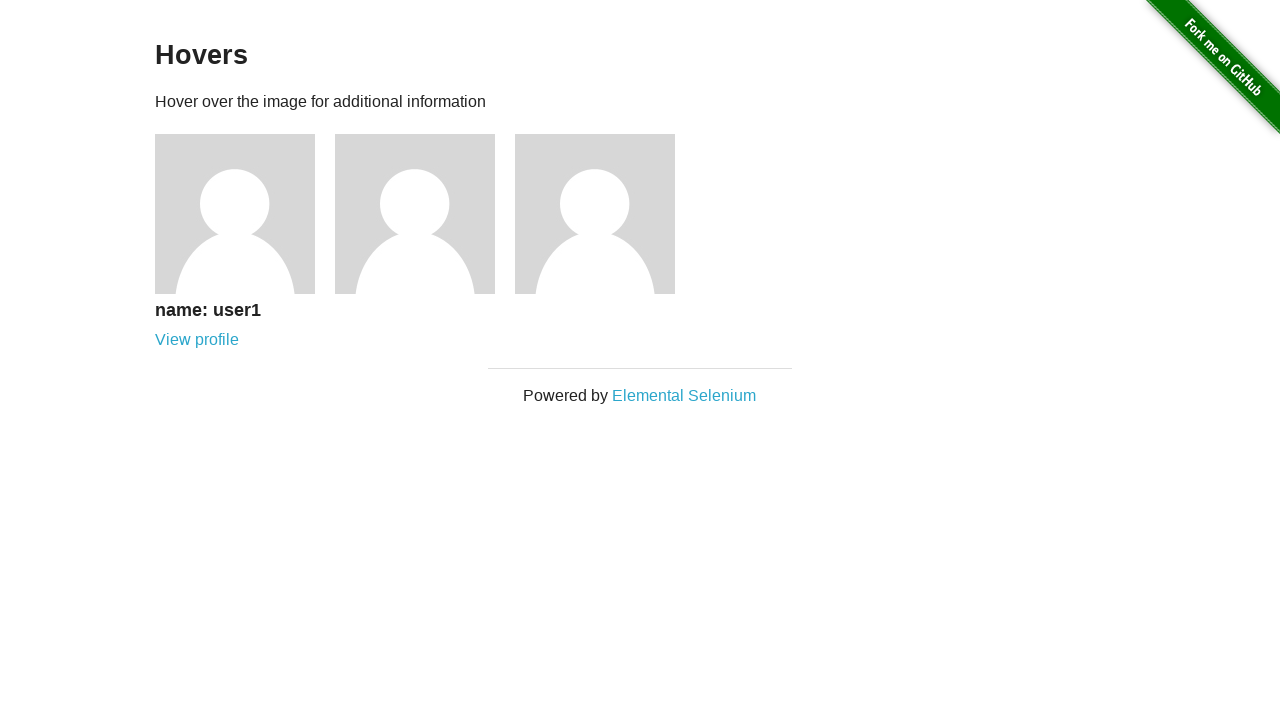

Caption became visible after hovering
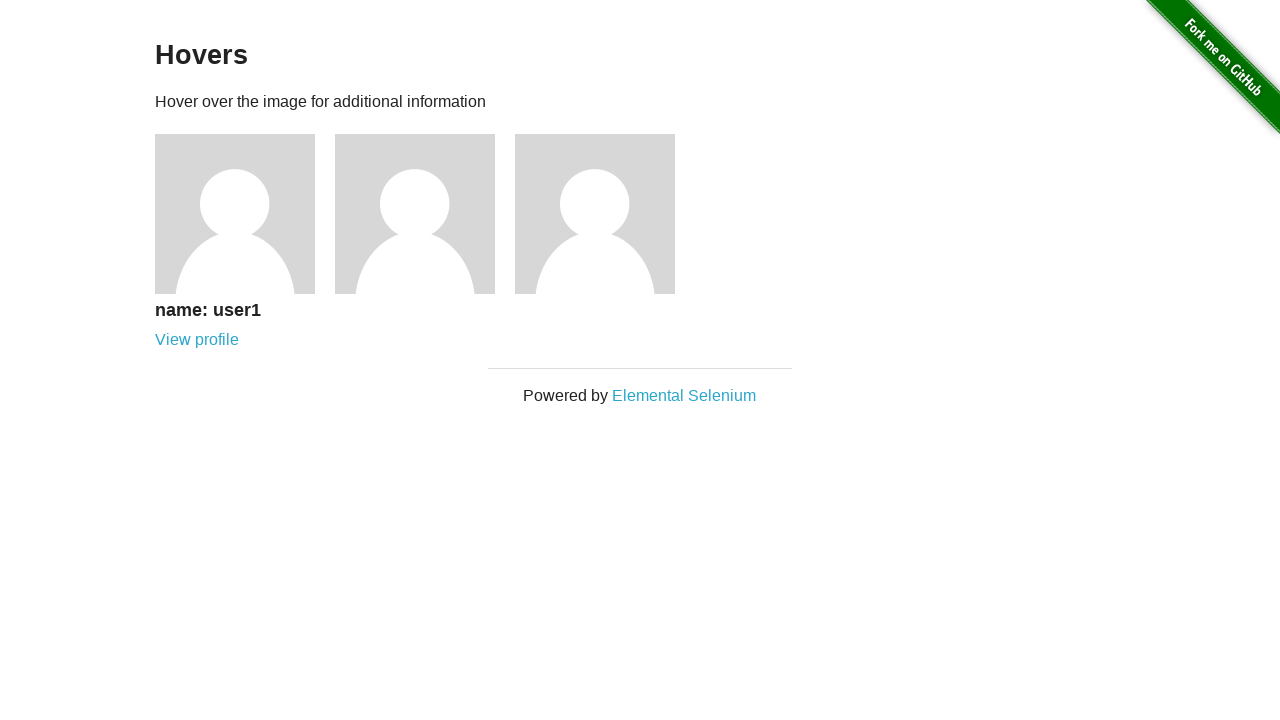

Verified that the caption is visible
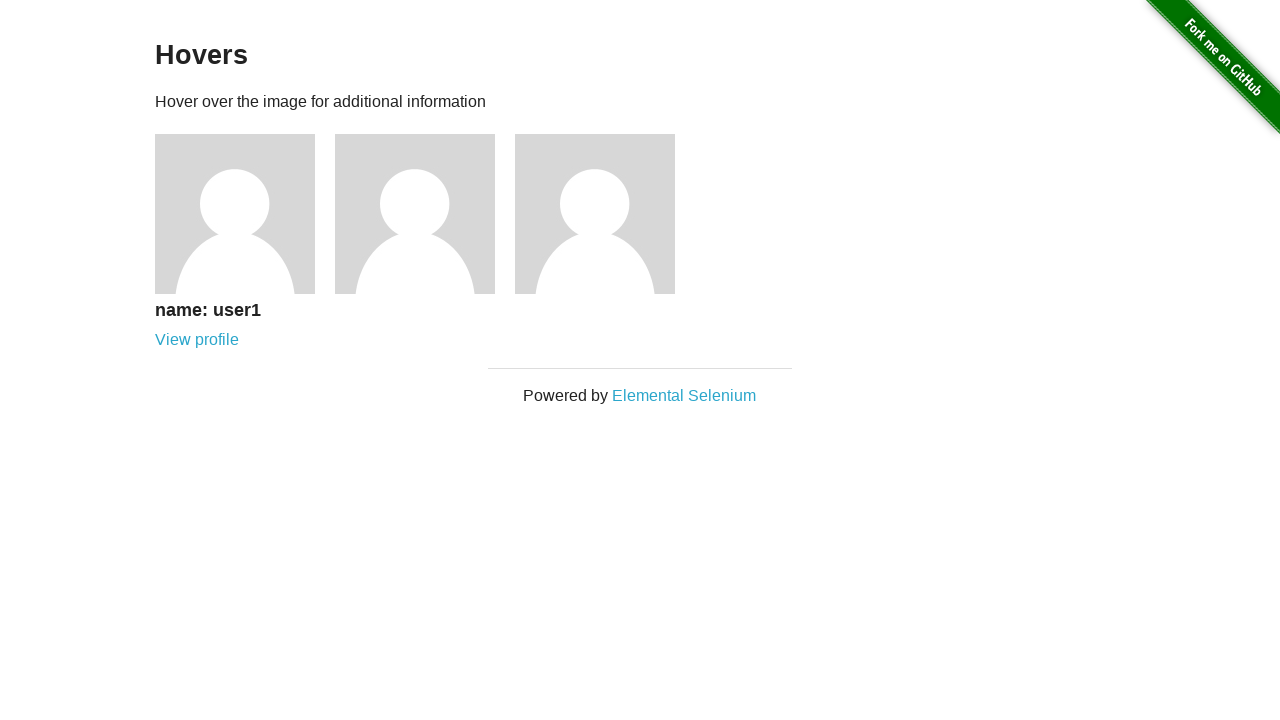

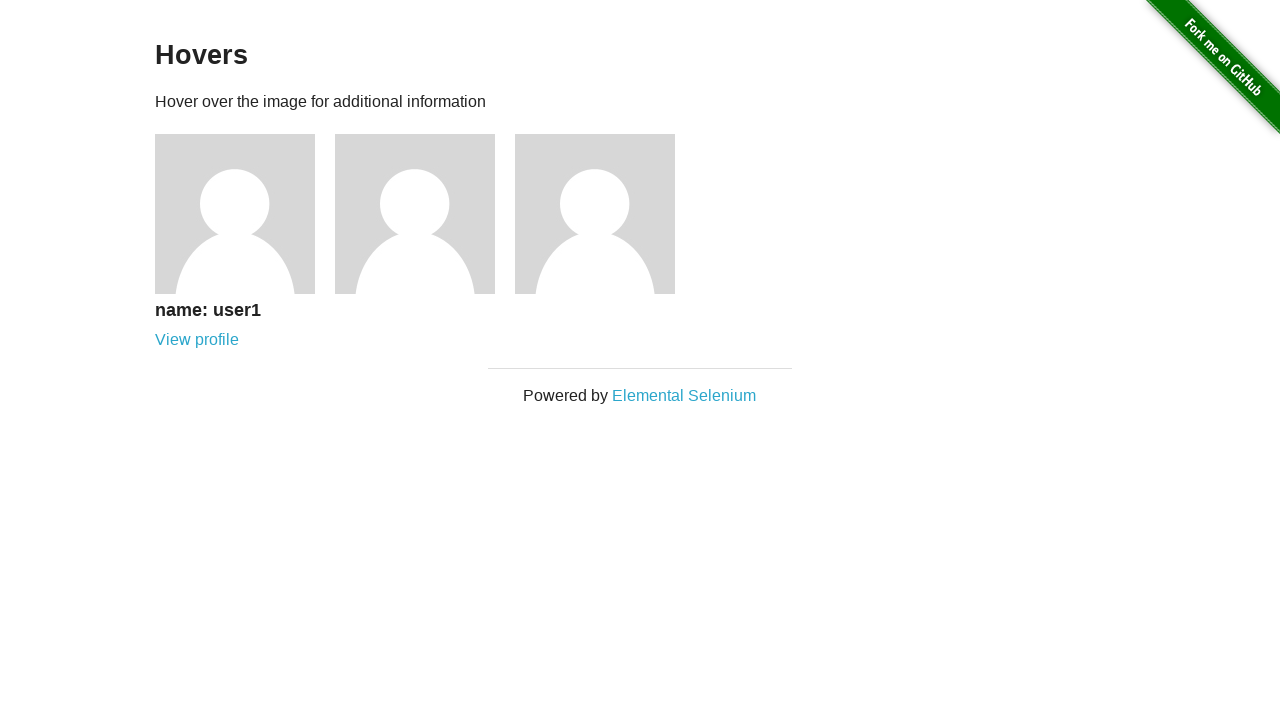